Tests editing a todo item by double-clicking it, changing the text, and pressing Enter to save.

Starting URL: https://demo.playwright.dev/todomvc

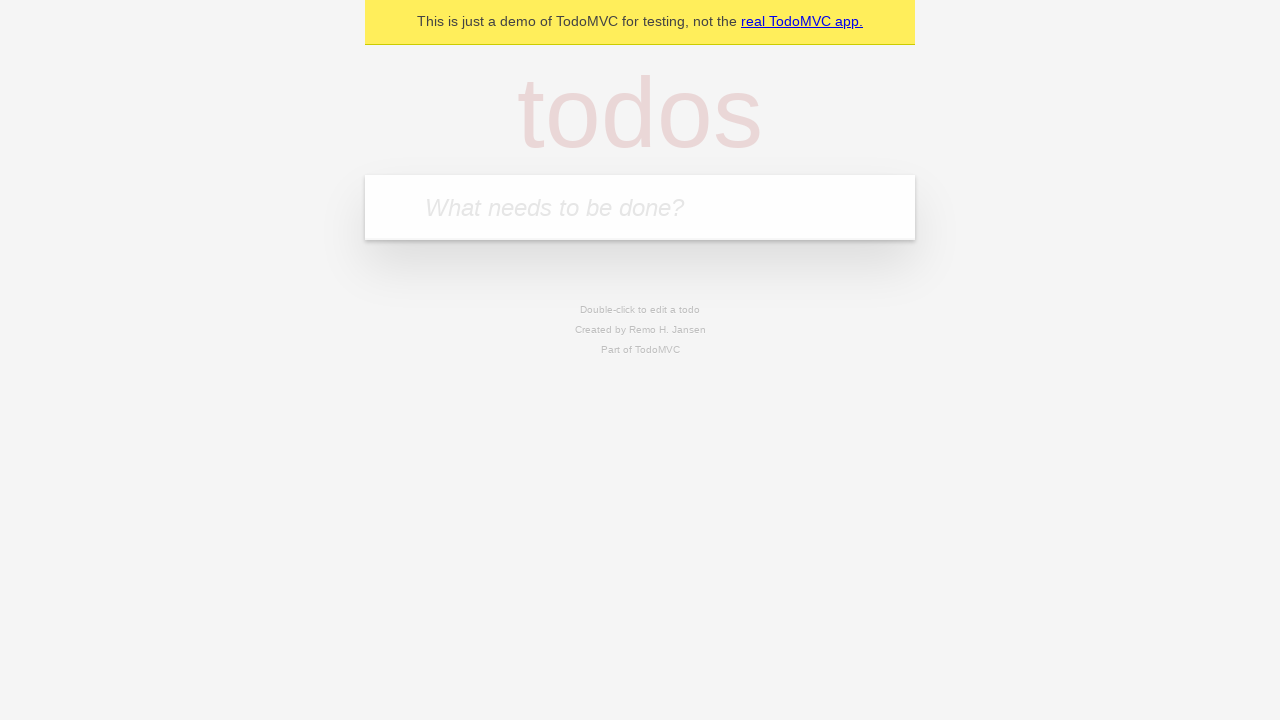

Filled new todo field with 'buy some cheese' on internal:attr=[placeholder="What needs to be done?"i]
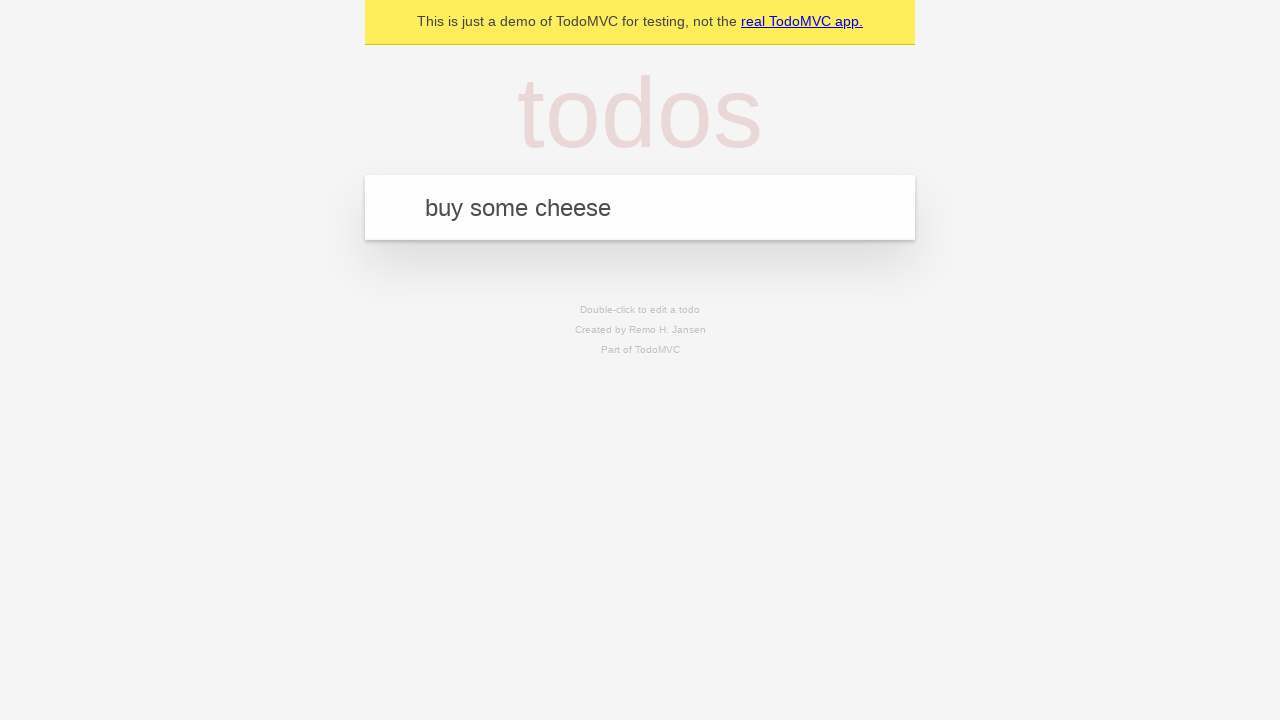

Pressed Enter to create first todo on internal:attr=[placeholder="What needs to be done?"i]
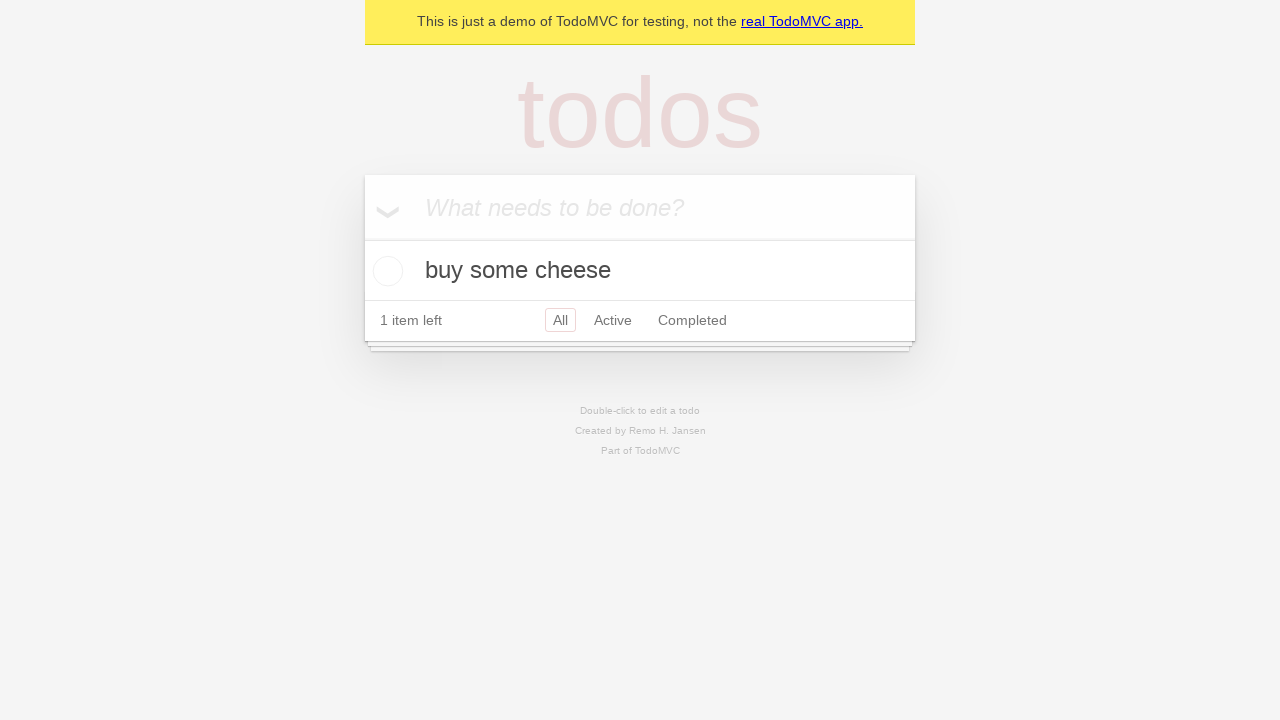

Filled new todo field with 'feed the cat' on internal:attr=[placeholder="What needs to be done?"i]
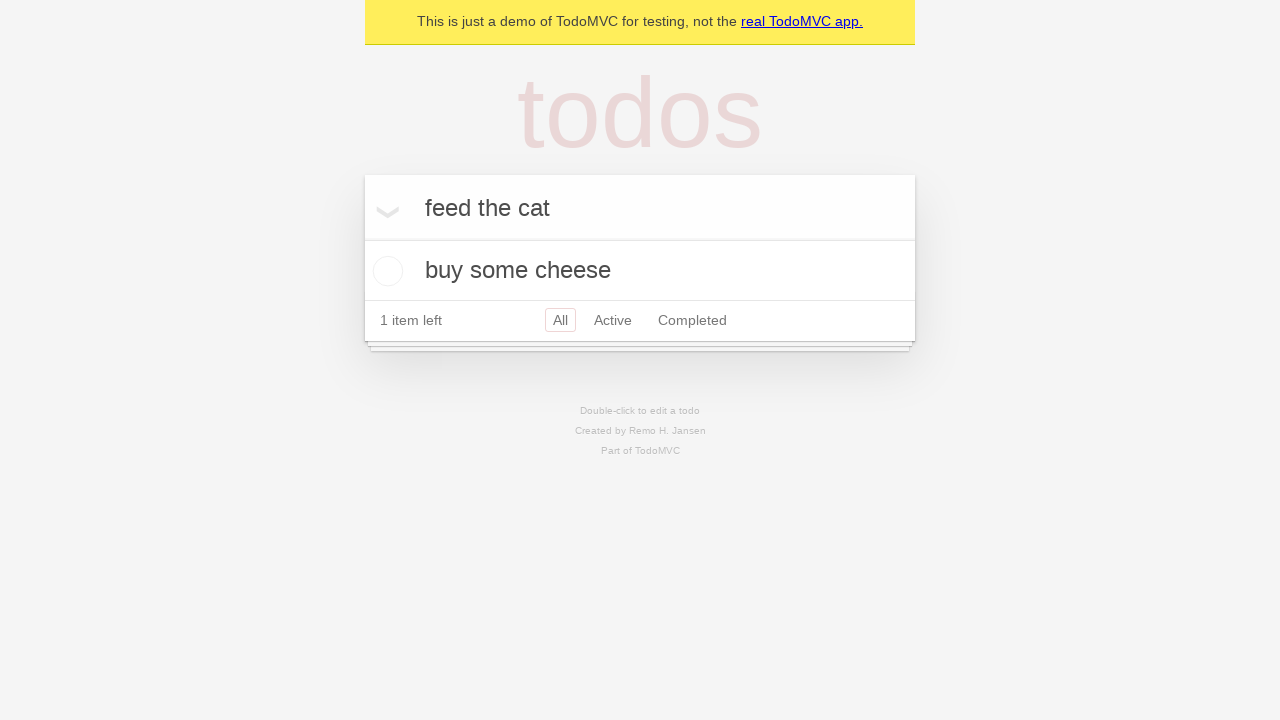

Pressed Enter to create second todo on internal:attr=[placeholder="What needs to be done?"i]
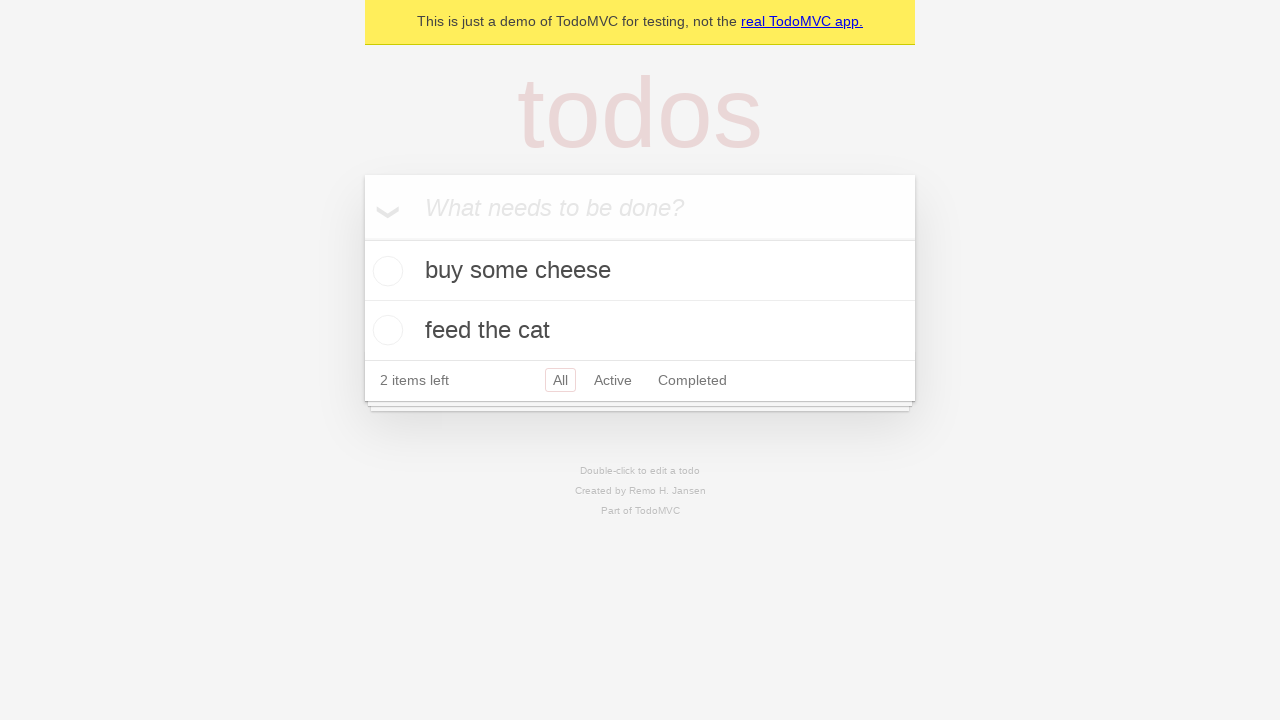

Filled new todo field with 'book a doctors appointment' on internal:attr=[placeholder="What needs to be done?"i]
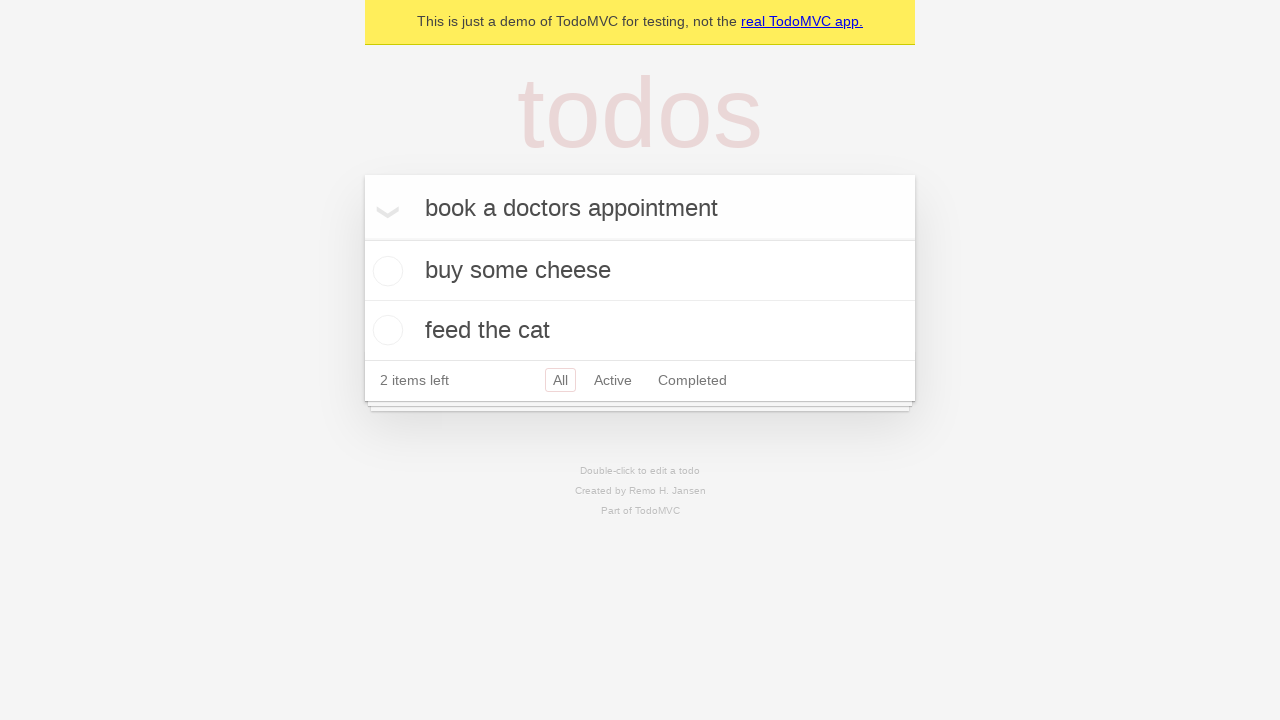

Pressed Enter to create third todo on internal:attr=[placeholder="What needs to be done?"i]
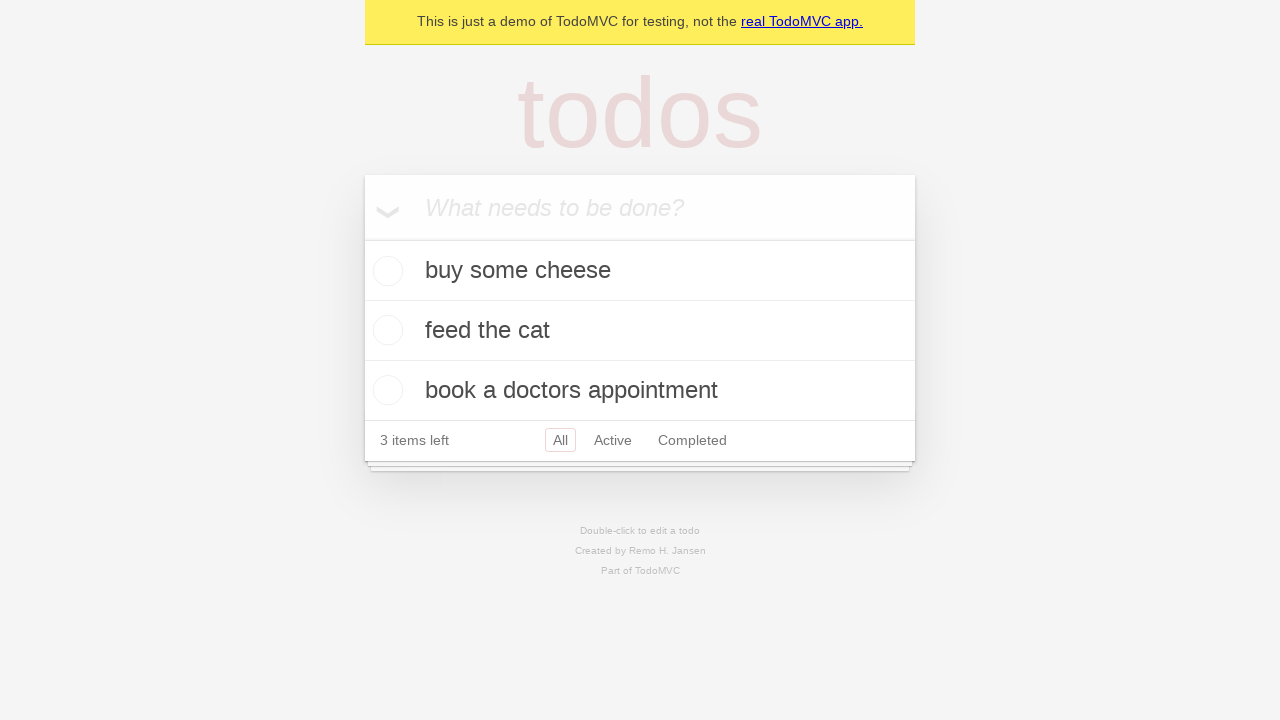

Waited for 3 todo items to be created
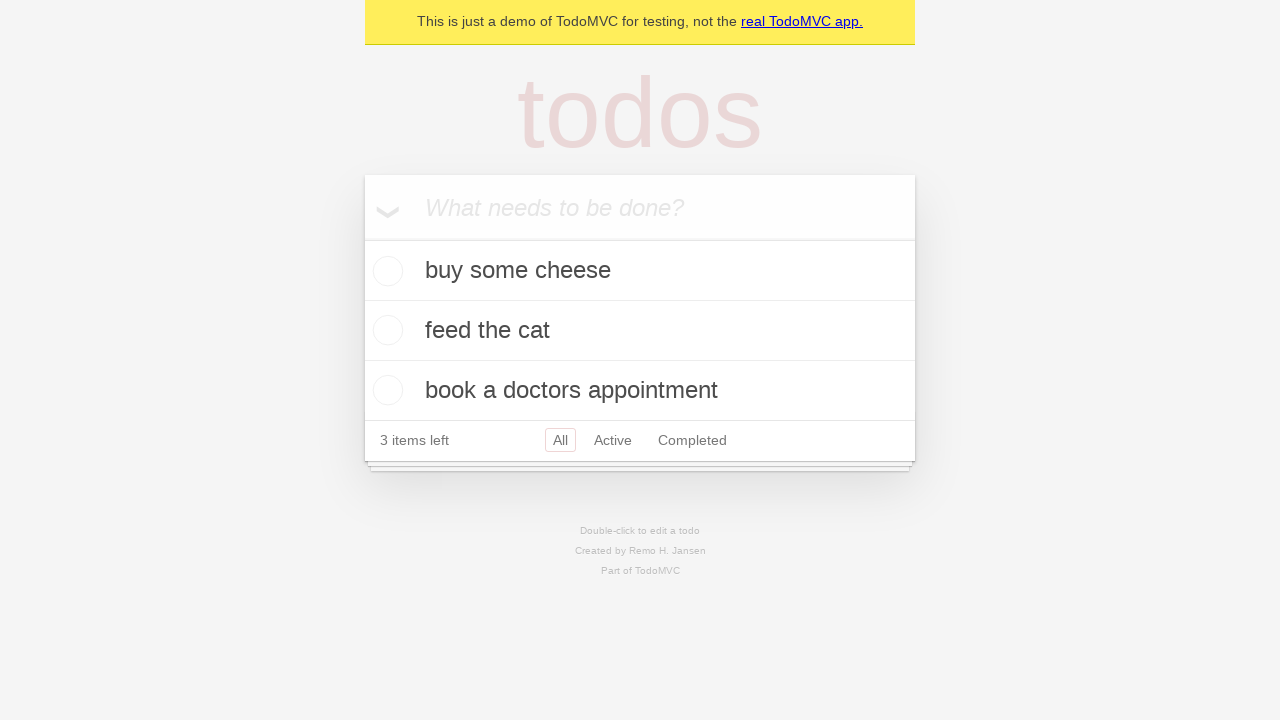

Retrieved all todo items
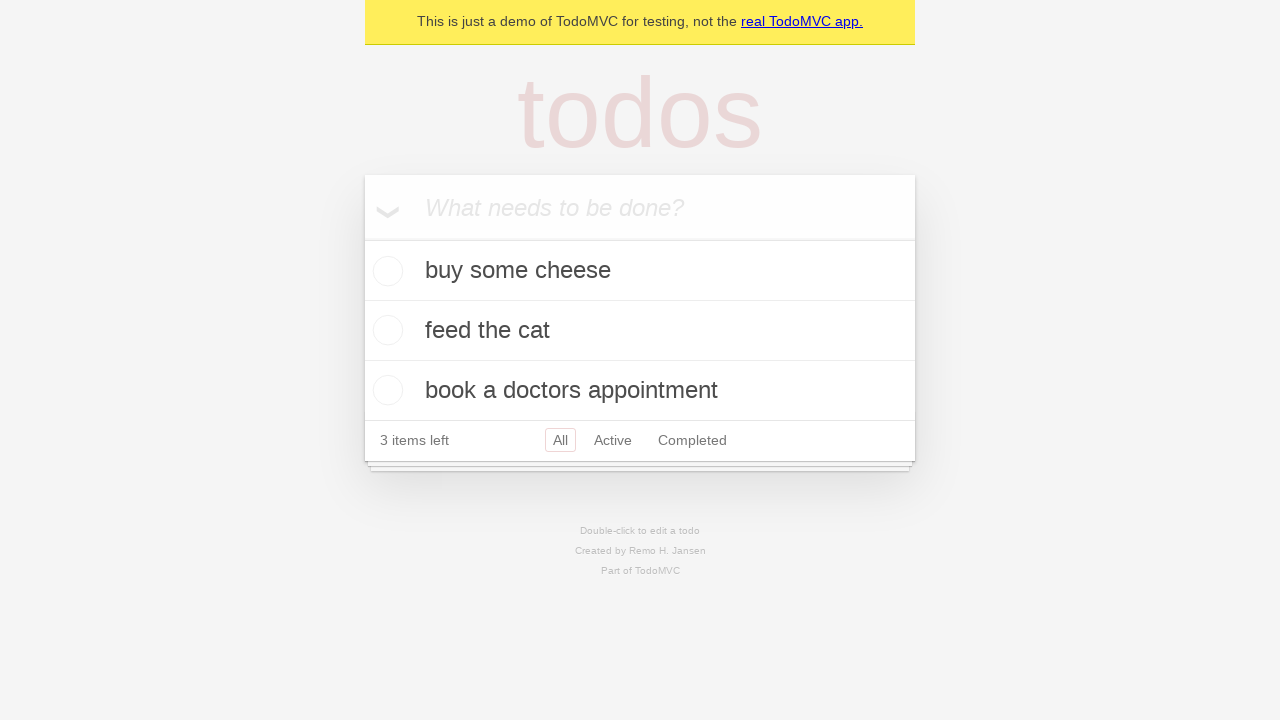

Selected the second todo item
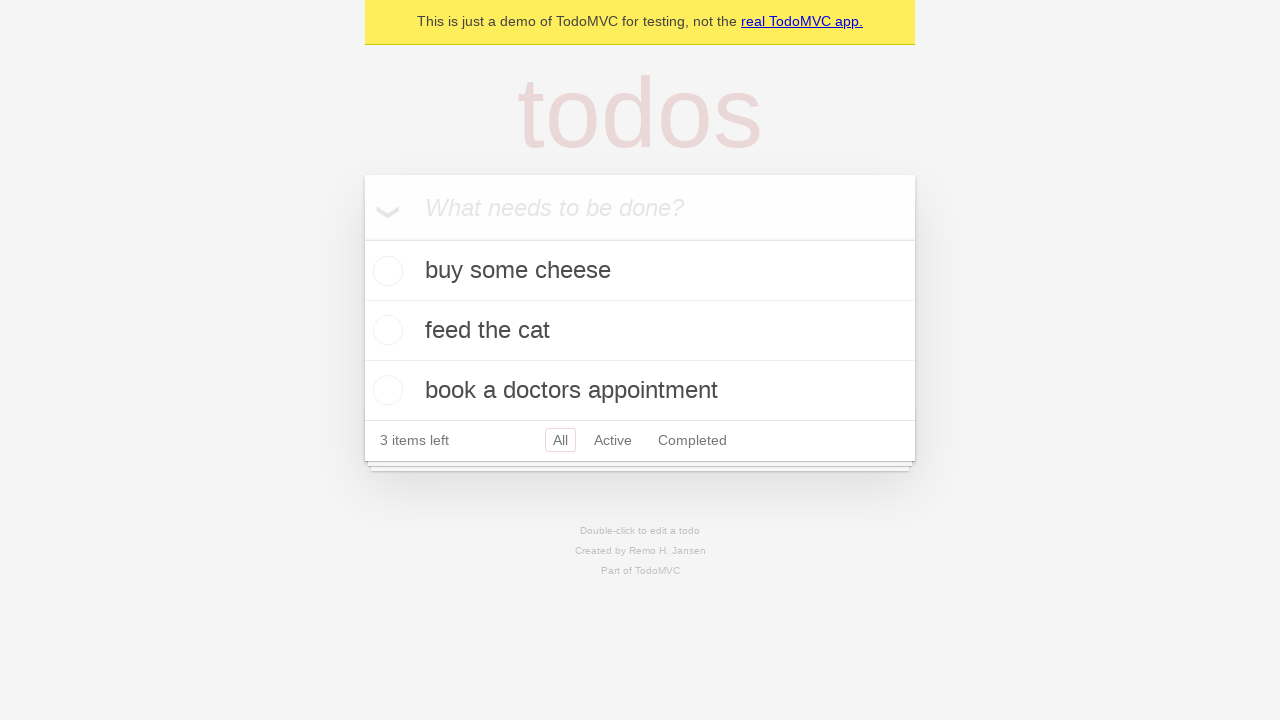

Double-clicked second todo to enter edit mode at (640, 331) on internal:testid=[data-testid="todo-item"s] >> nth=1
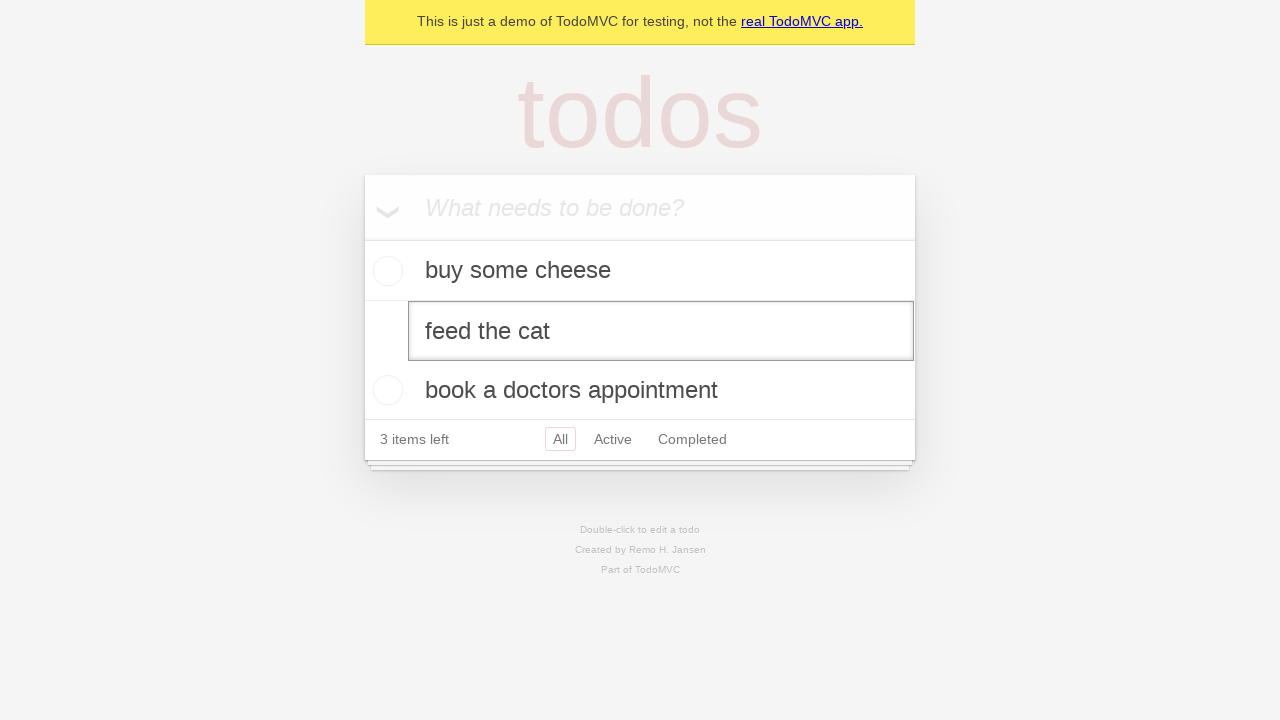

Changed todo text to 'buy some sausages' on internal:testid=[data-testid="todo-item"s] >> nth=1 >> internal:role=textbox[nam
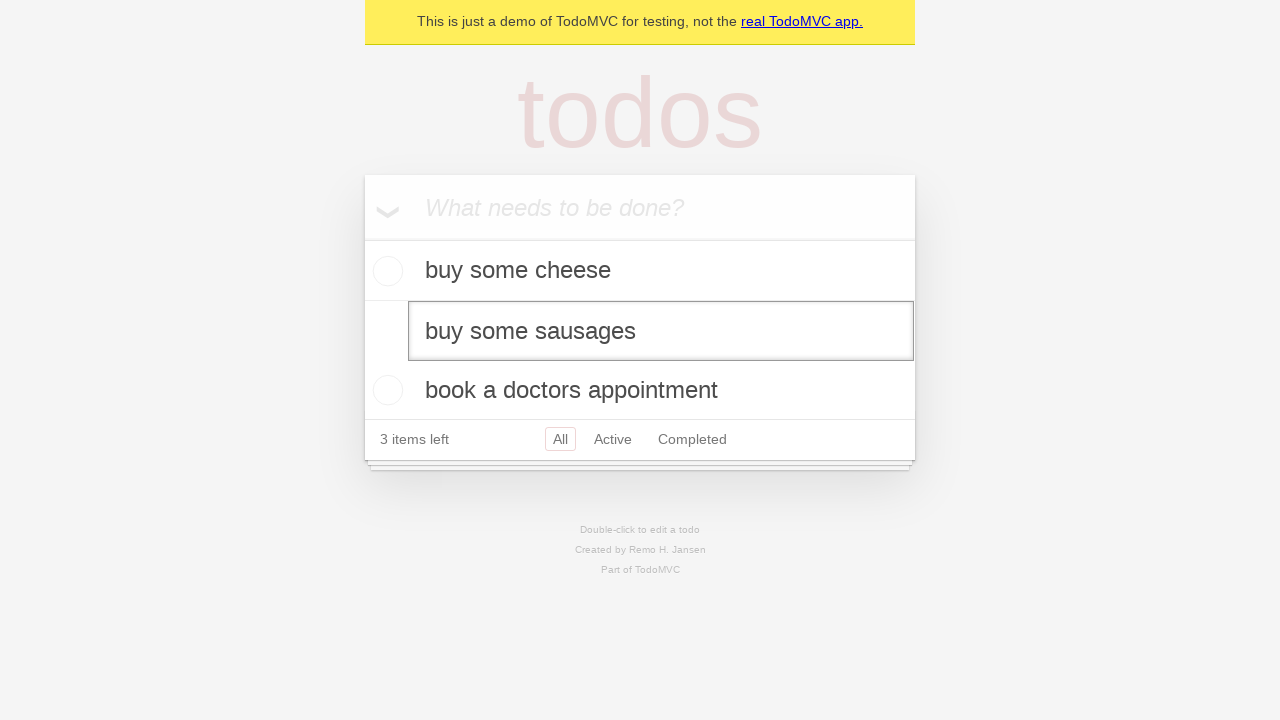

Pressed Enter to save the edited todo on internal:testid=[data-testid="todo-item"s] >> nth=1 >> internal:role=textbox[nam
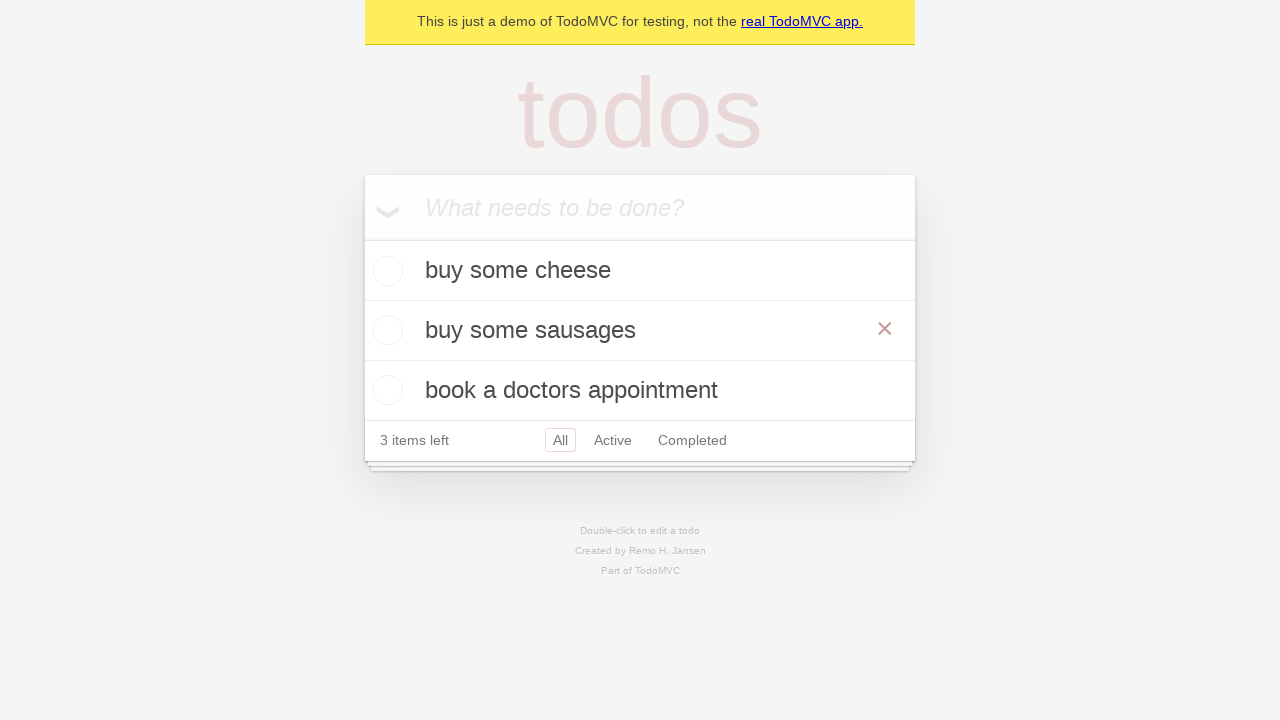

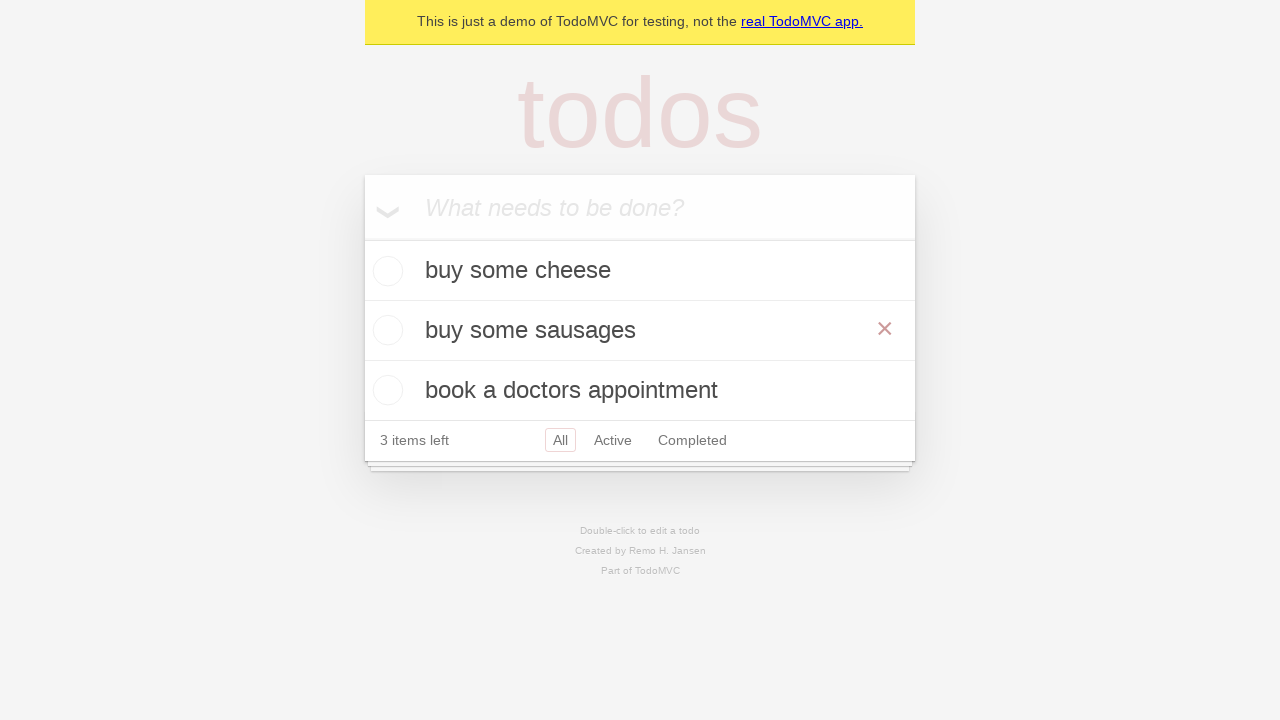